Tests JavaScript alert box interactions by clicking buttons that trigger alerts, accepting them, and sending text input to a prompt alert

Starting URL: https://the-internet.herokuapp.com/

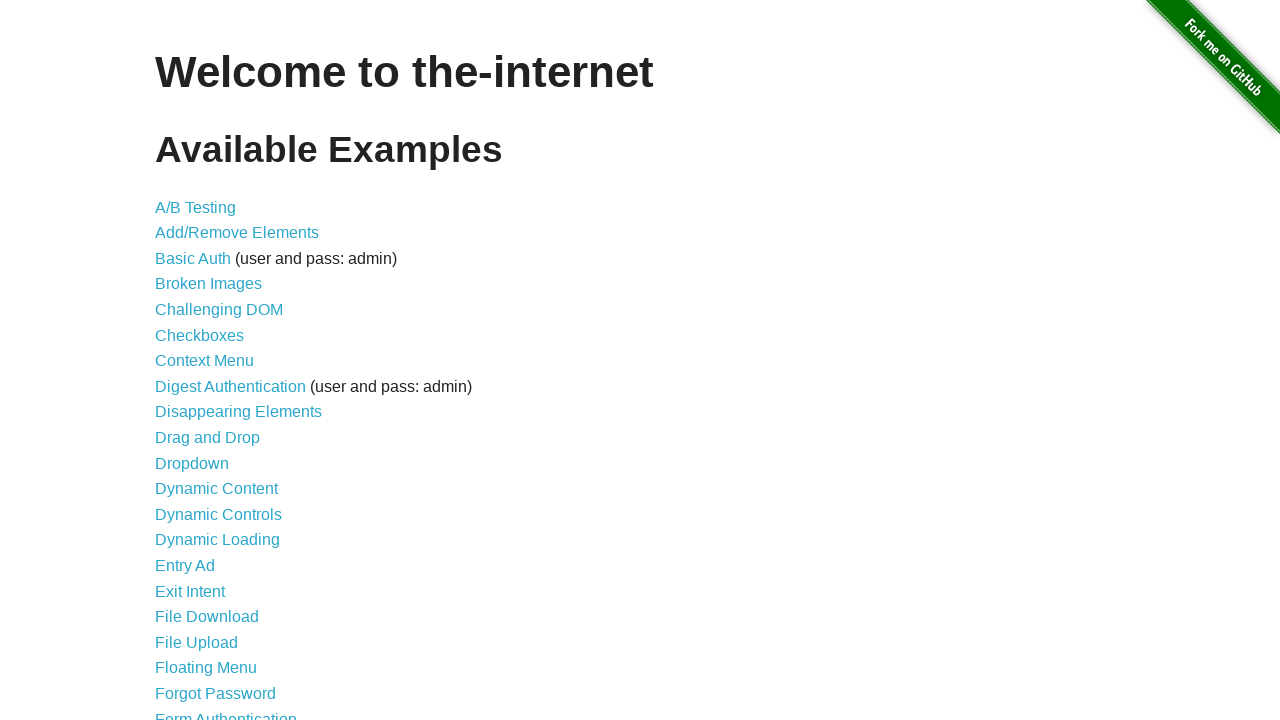

Clicked on 'JavaScript Alerts' link at (214, 361) on text=JavaScript Alerts
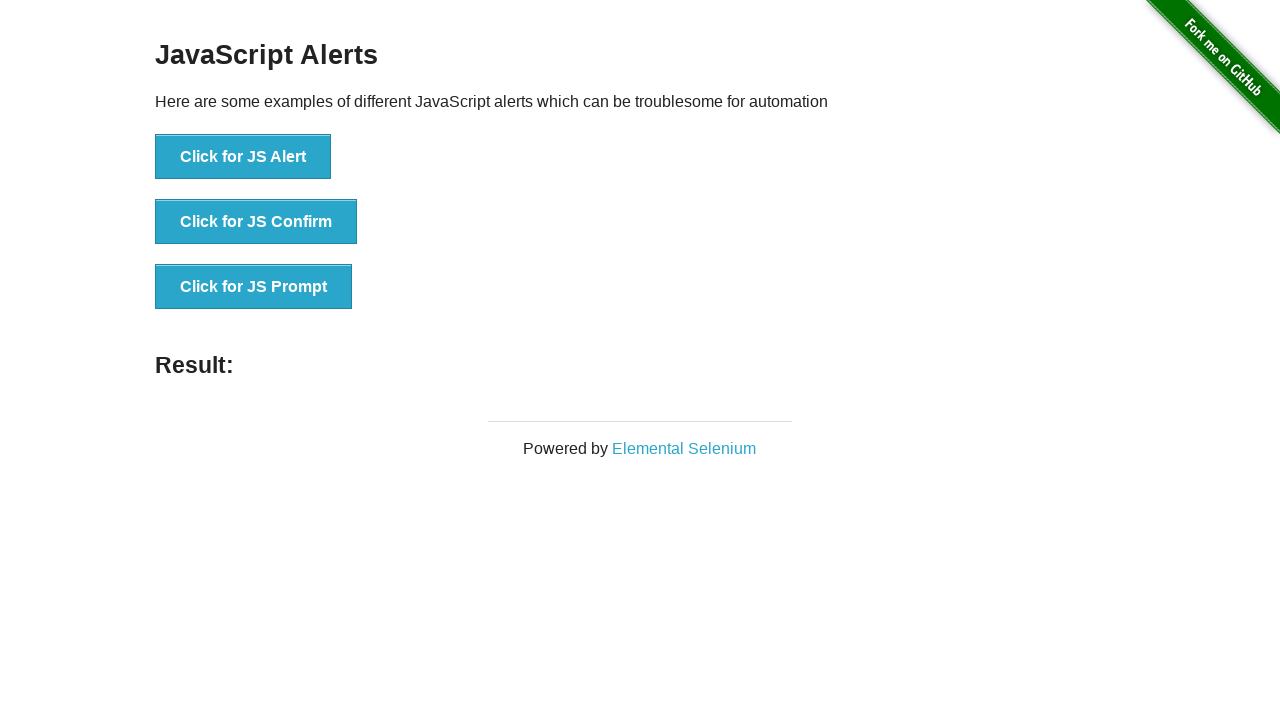

Clicked first button to trigger simple alert at (243, 157) on #content > div > ul > li:nth-child(1) > button
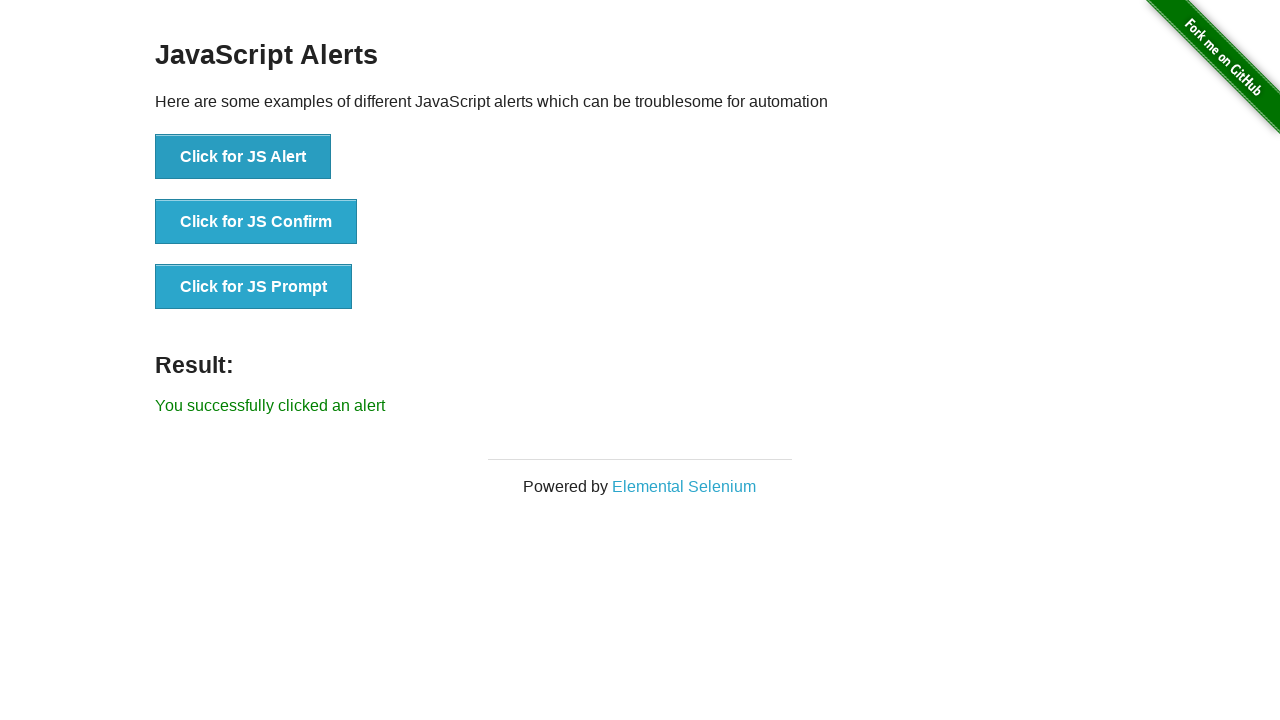

Set up dialog handler to accept alerts
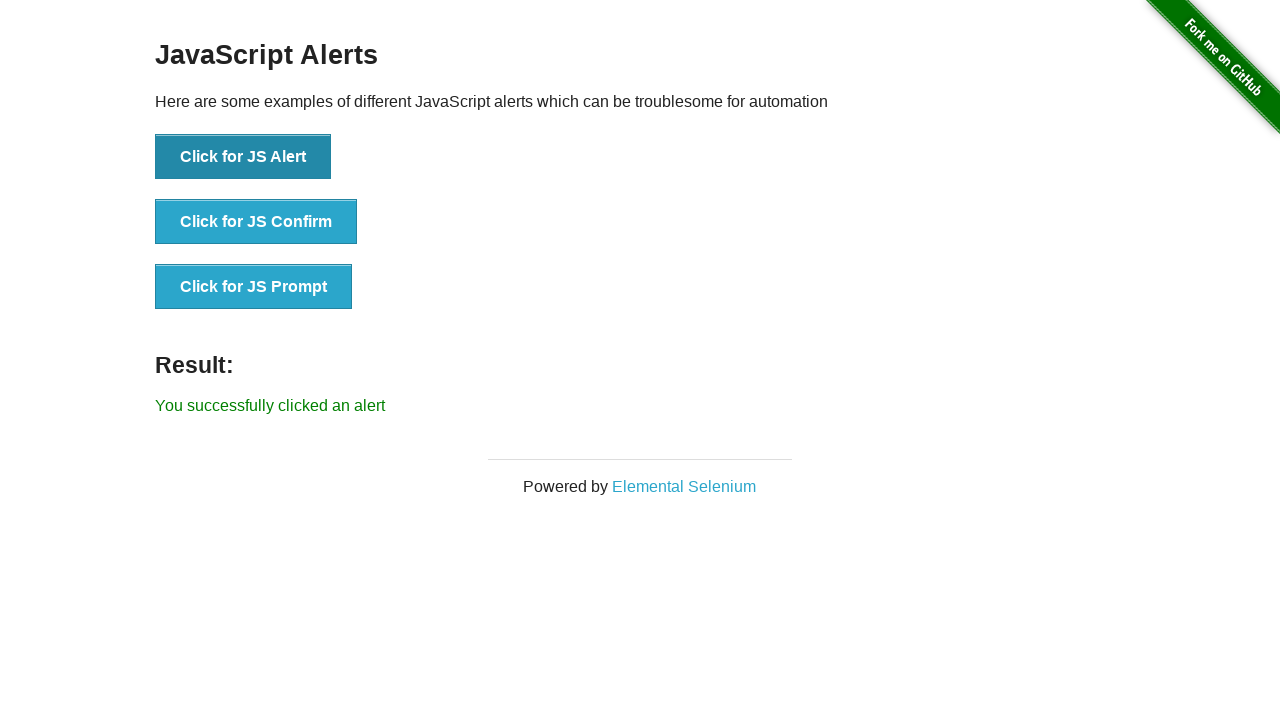

Clicked first button again and alert was accepted at (243, 157) on #content > div > ul > li:nth-child(1) > button
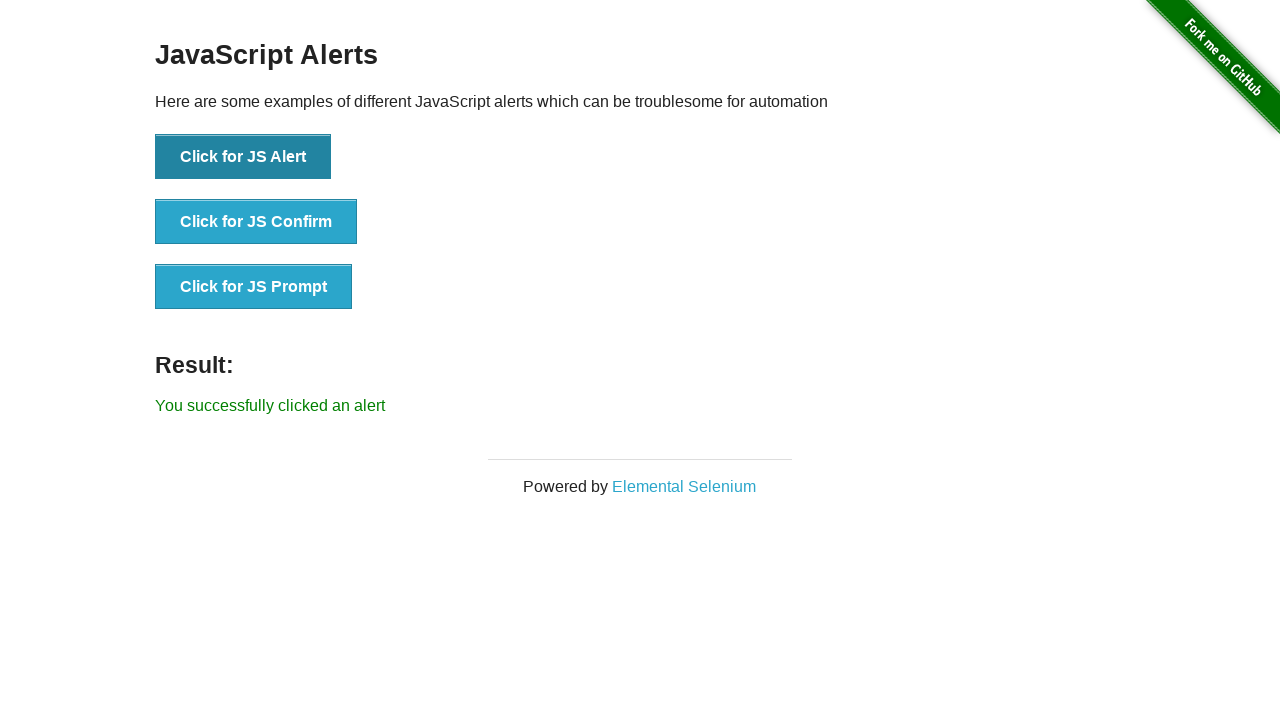

Set up dialog handler to accept prompt with text 'Hi this is a test user'
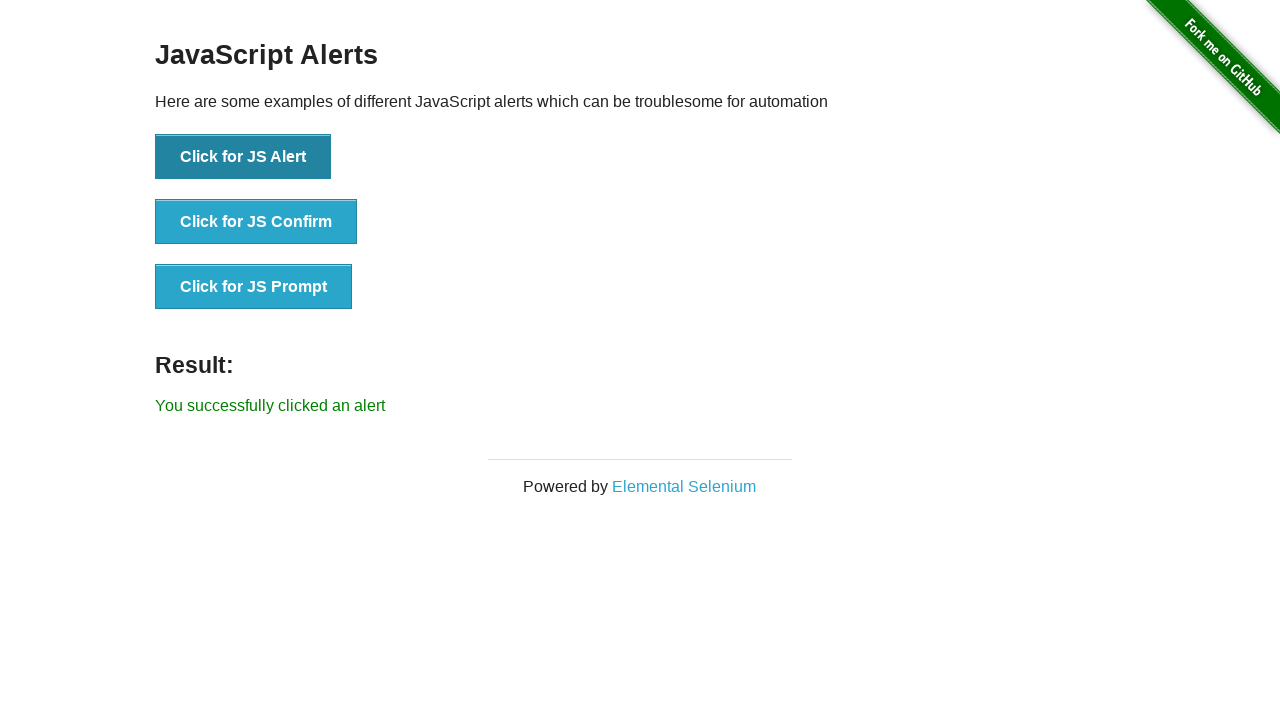

Clicked third button to trigger prompt alert and submitted test user text at (254, 287) on #content > div > ul > li:nth-child(3) > button
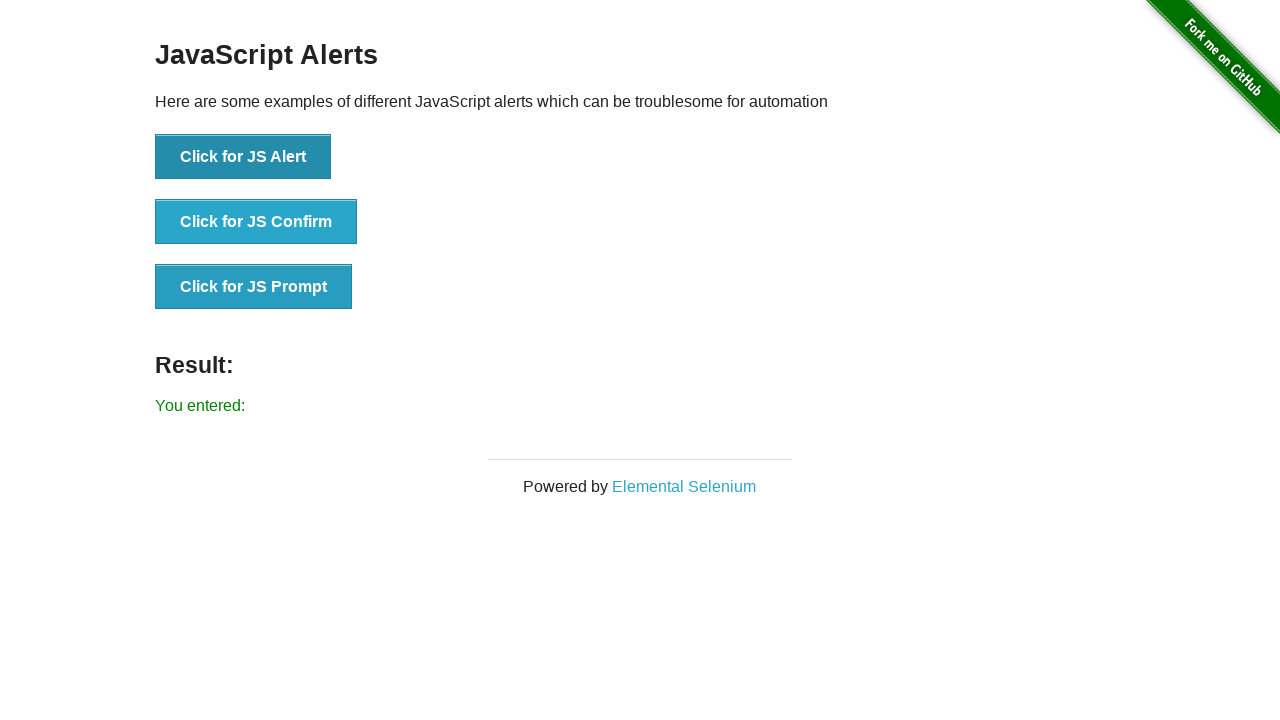

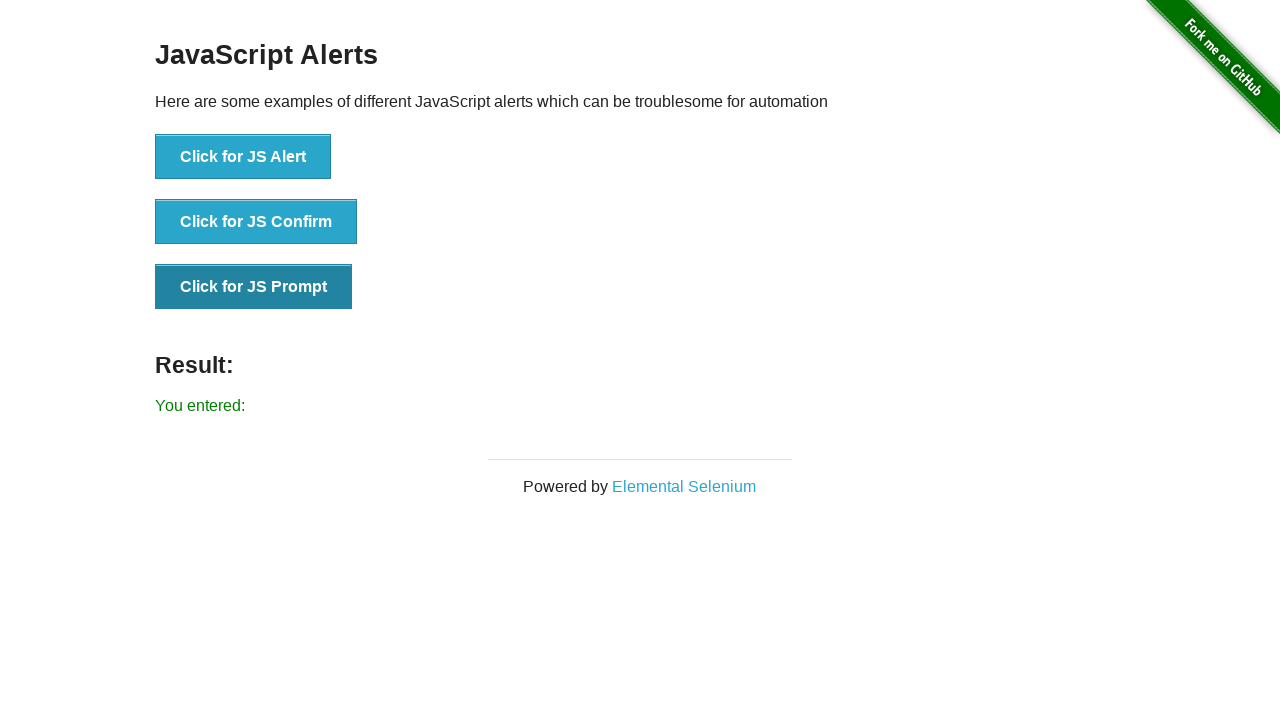